Tests page scrolling functionality and table scrolling, then validates that sum of values in a table column matches the displayed total

Starting URL: https://rahulshettyacademy.com/AutomationPractice/

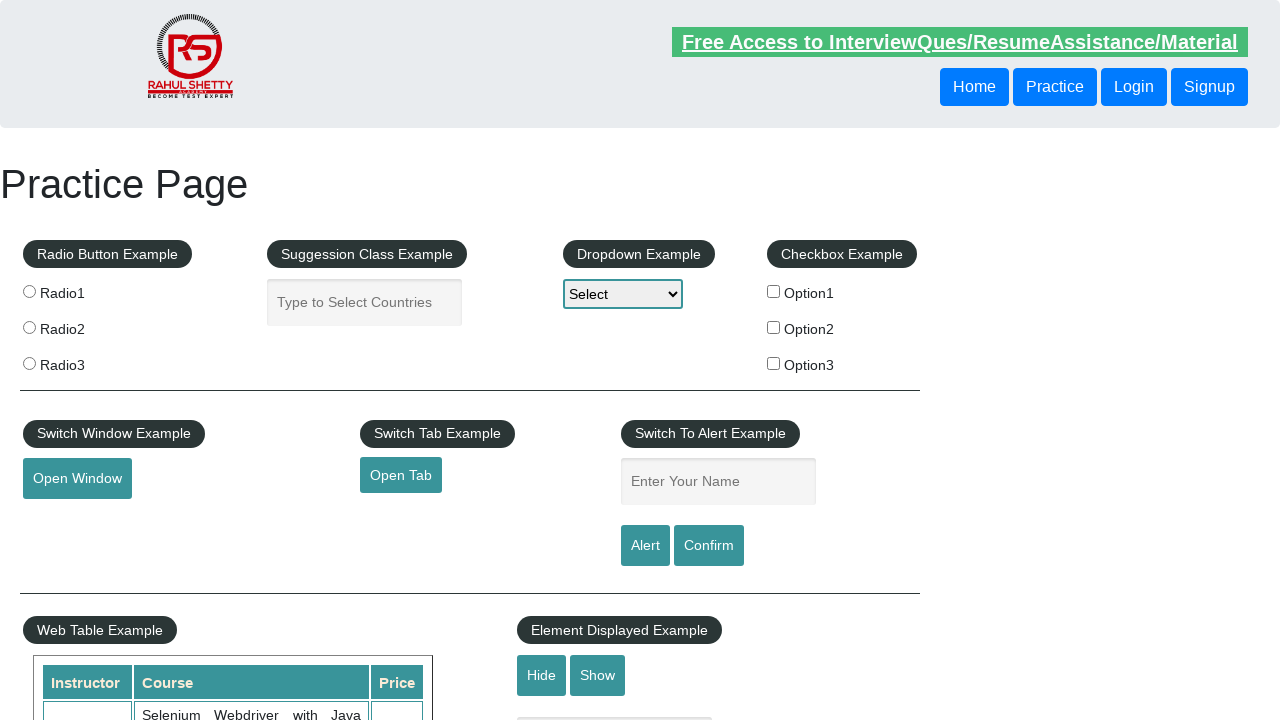

Scrolled main page down by 500 pixels
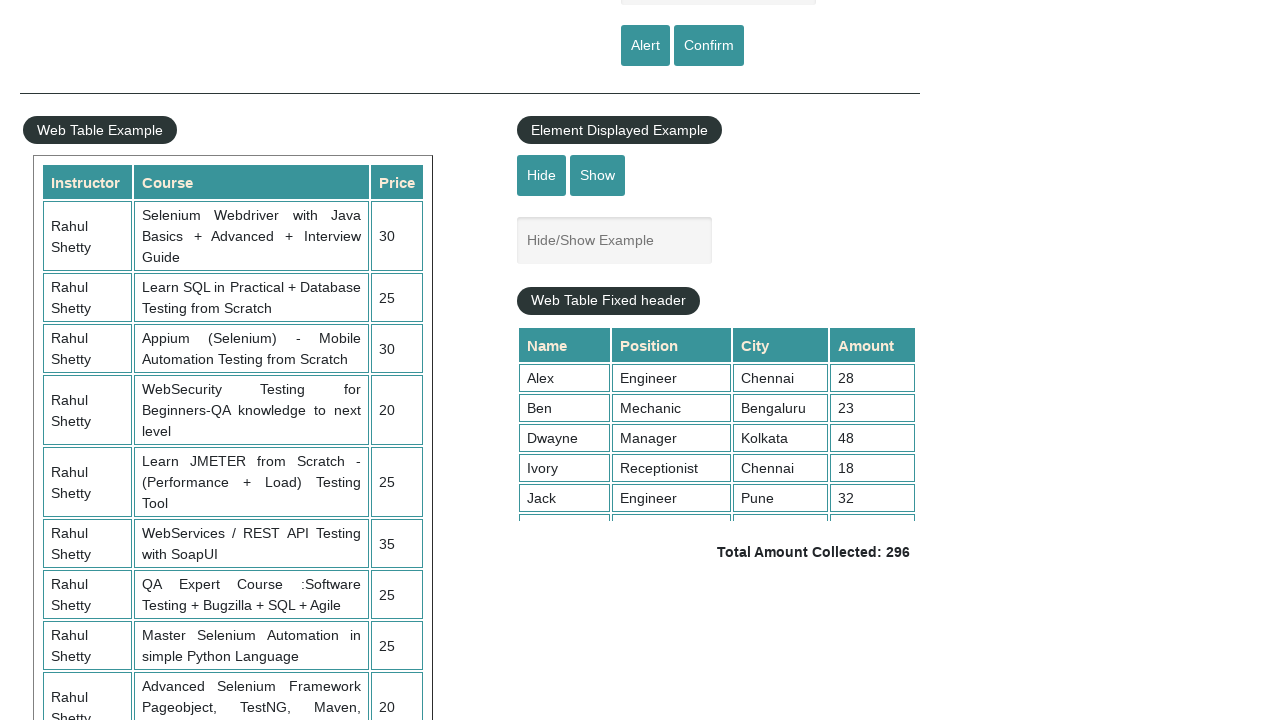

Scrolled table with fixed header down by 500 pixels
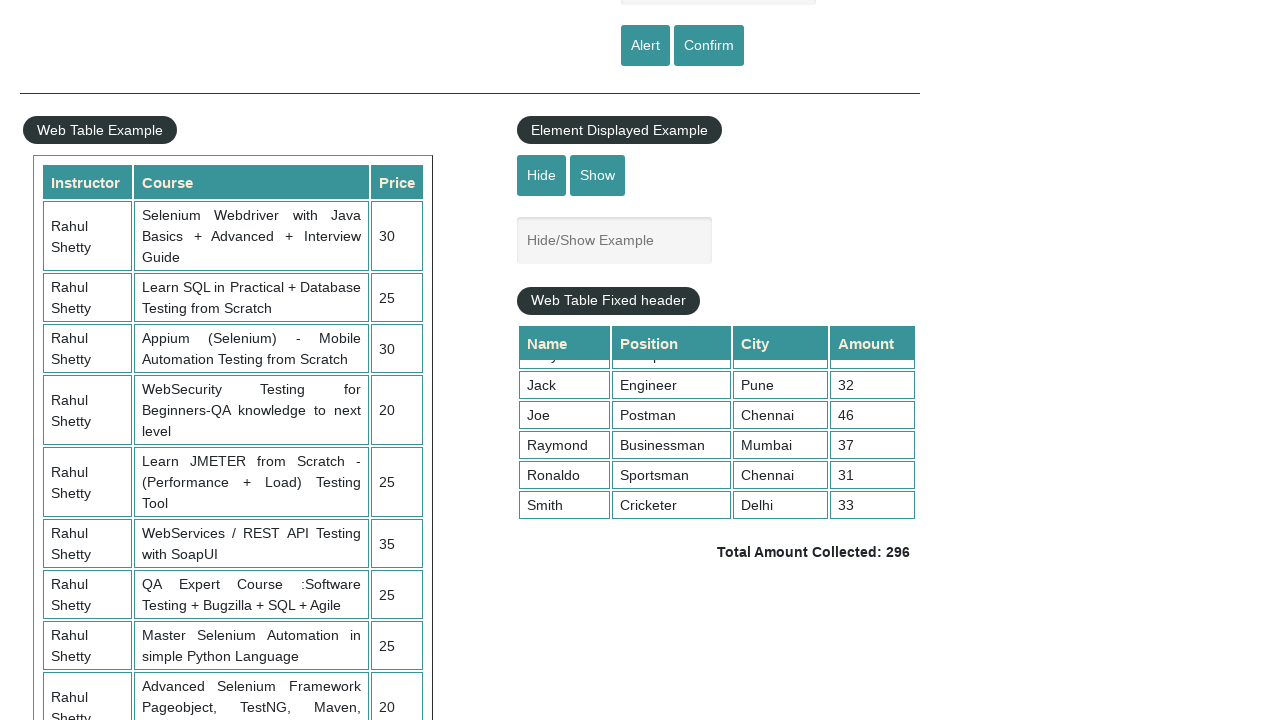

Retrieved all values from 4th column of table
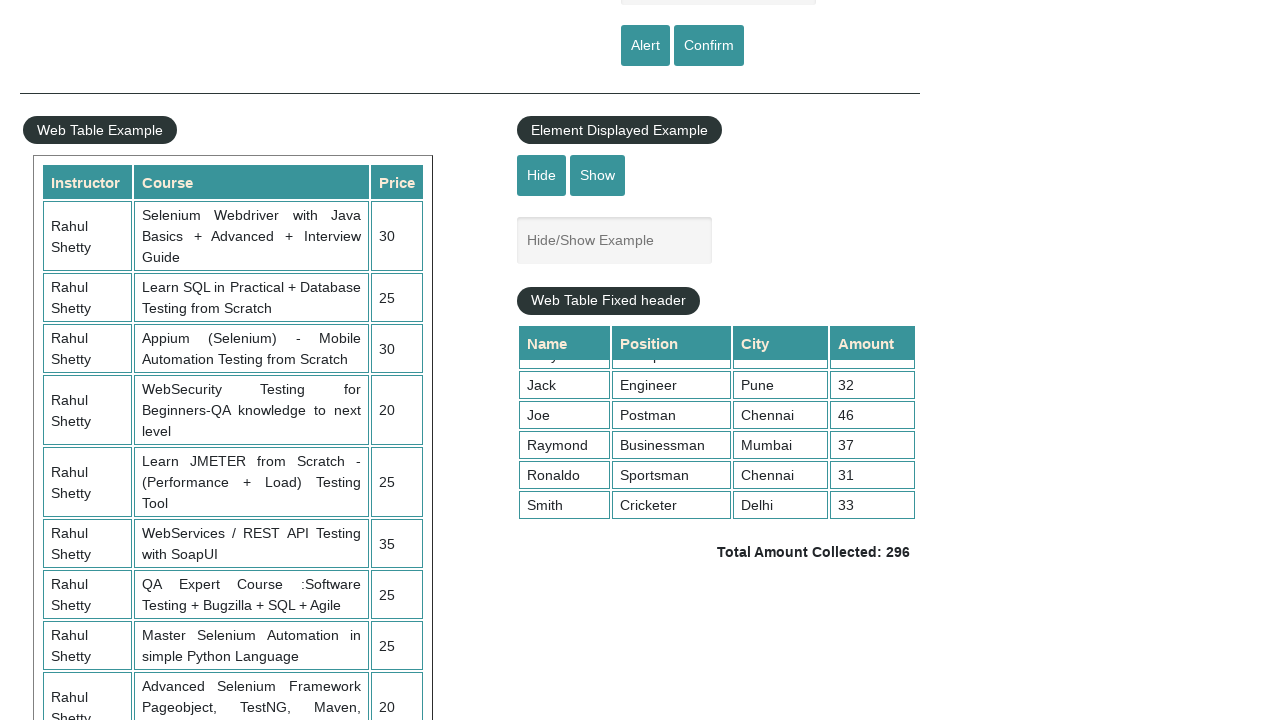

Calculated sum of table column values: 296
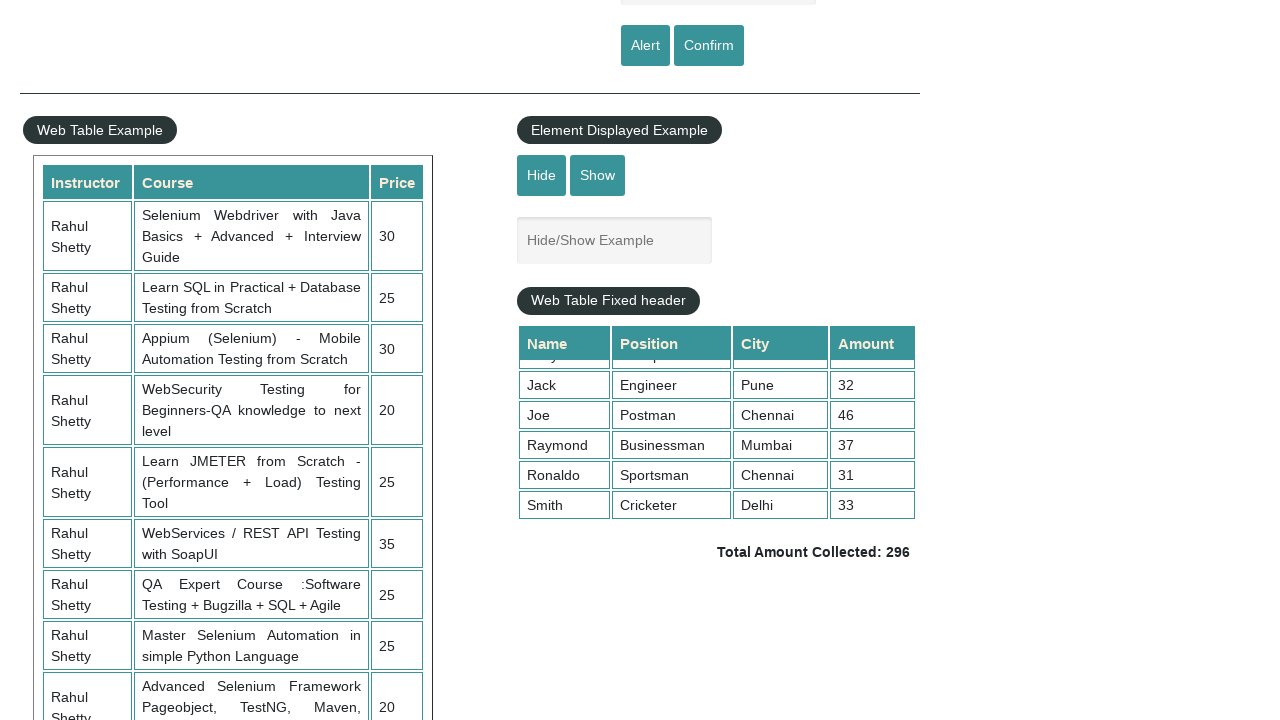

Located total amount display element
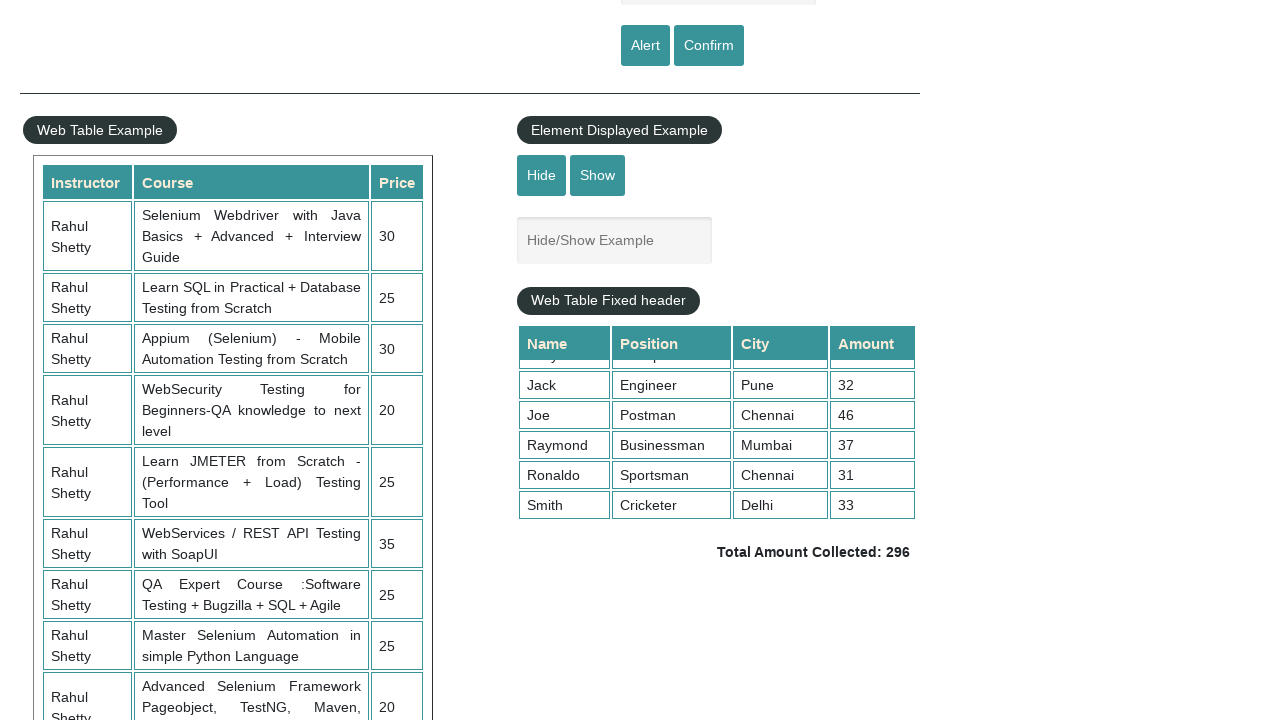

Verified that calculated sum 296 matches displayed total
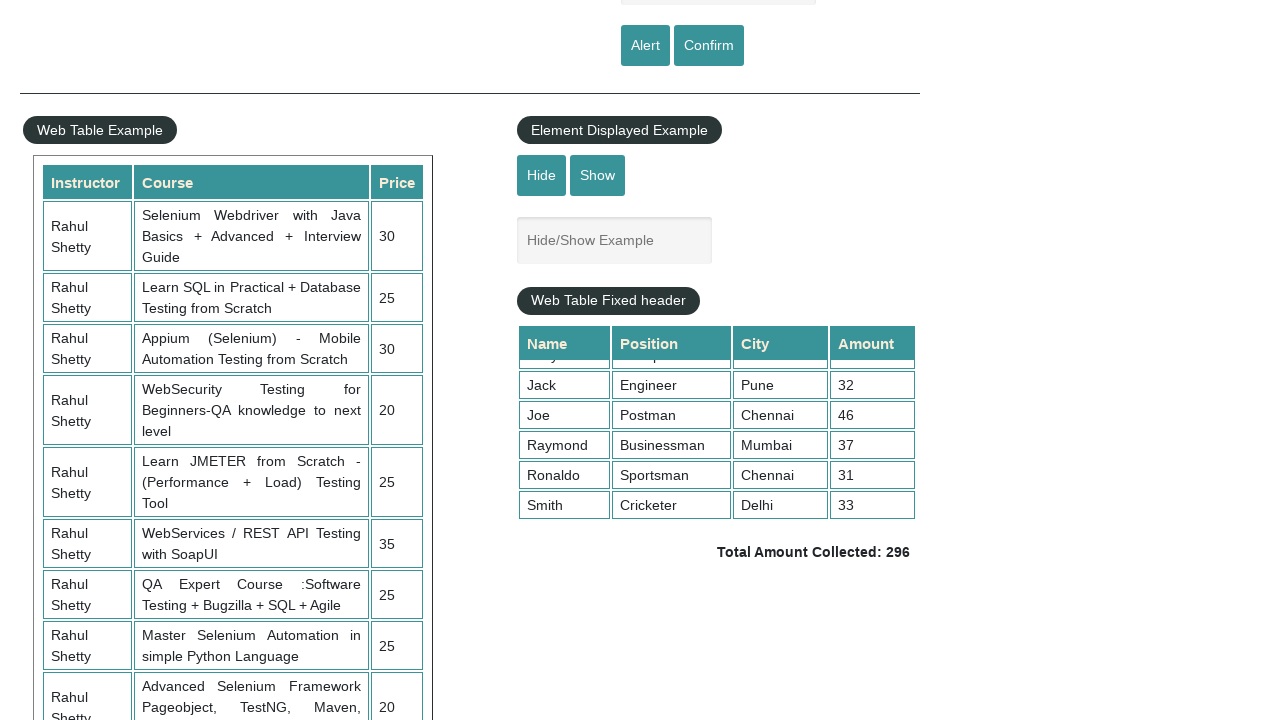

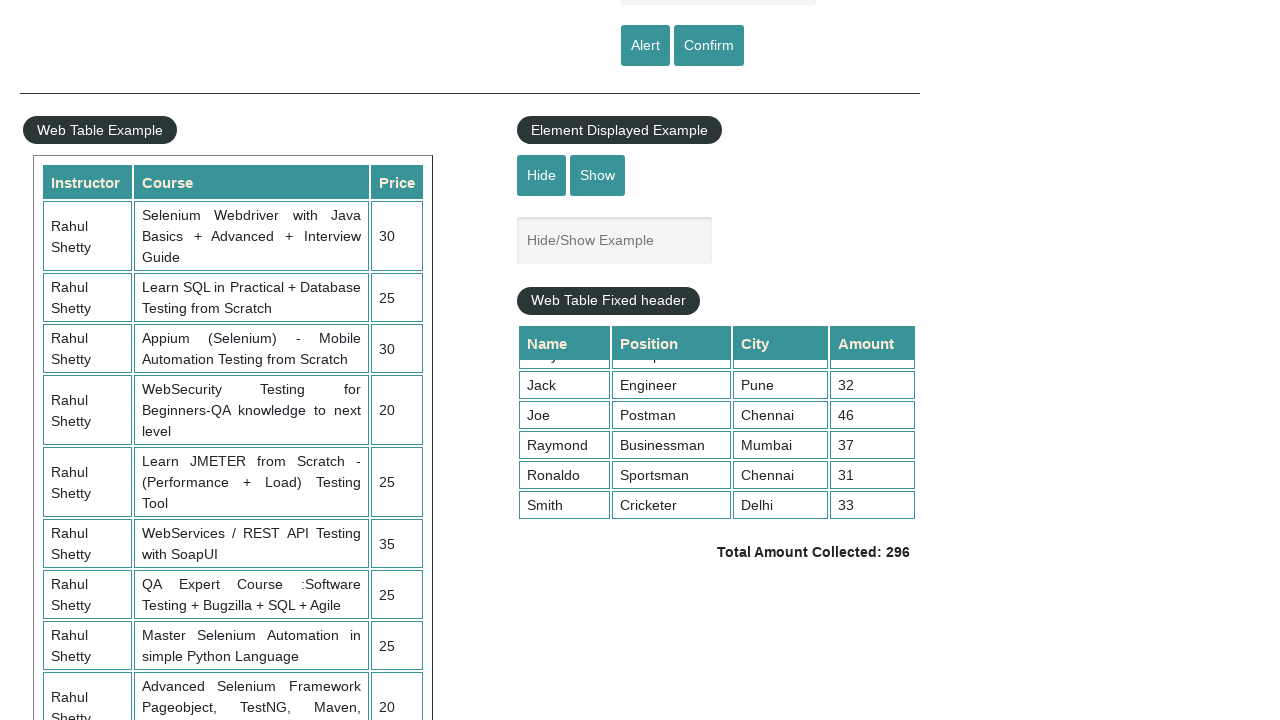